Tests checkbox and radio button functionality by clicking multiple input elements on a form

Starting URL: https://zimaev.github.io/checks-radios/

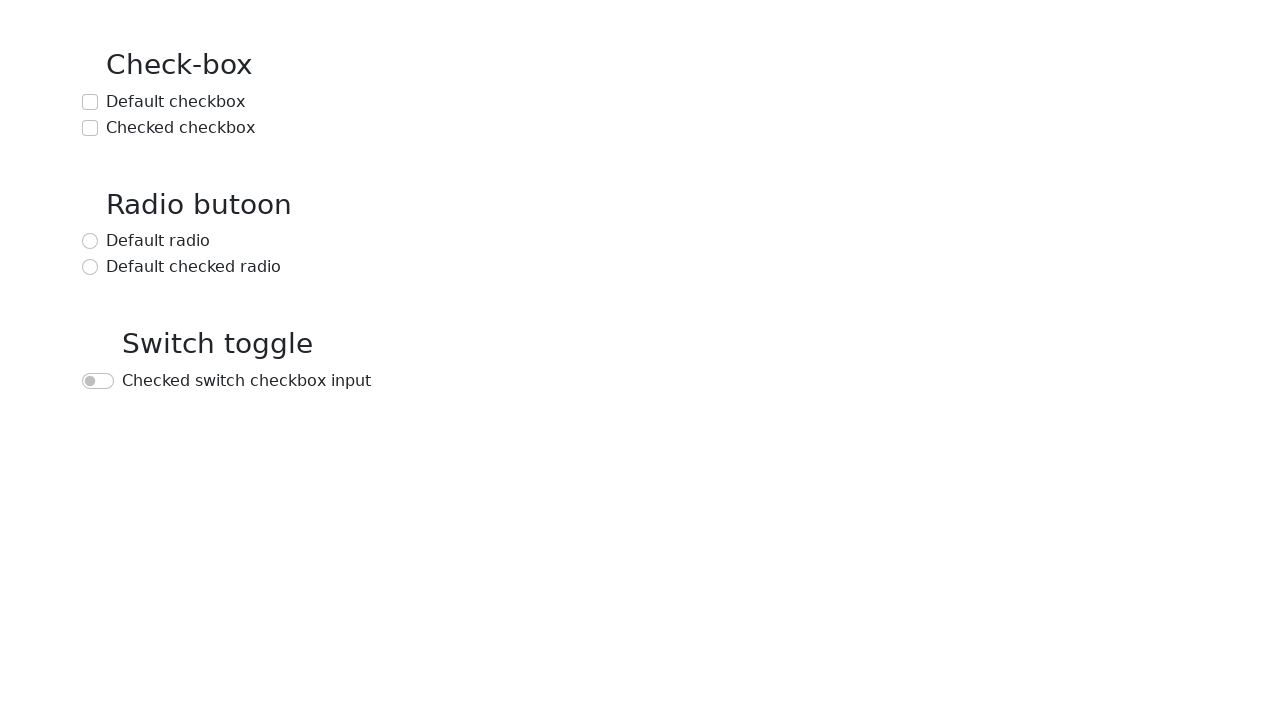

Clicked default checkbox at (176, 102) on text=Default checkbox
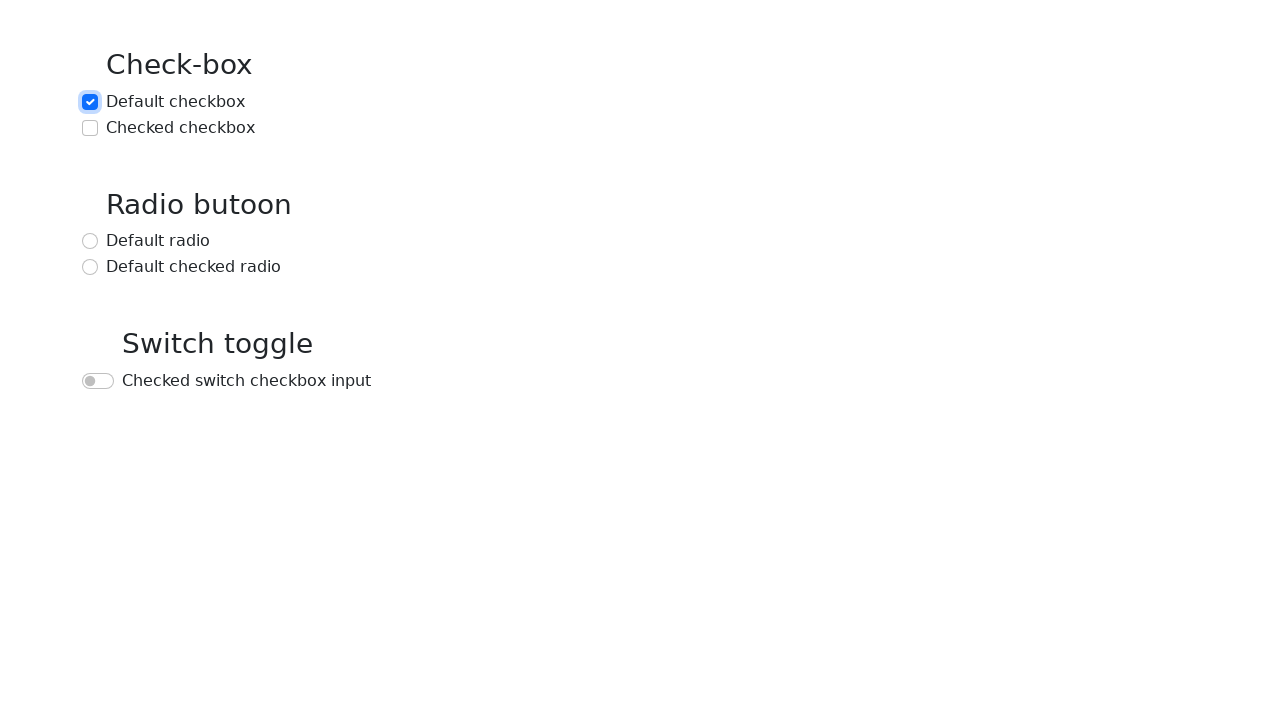

Clicked checked checkbox at (180, 128) on text=Checked checkbox
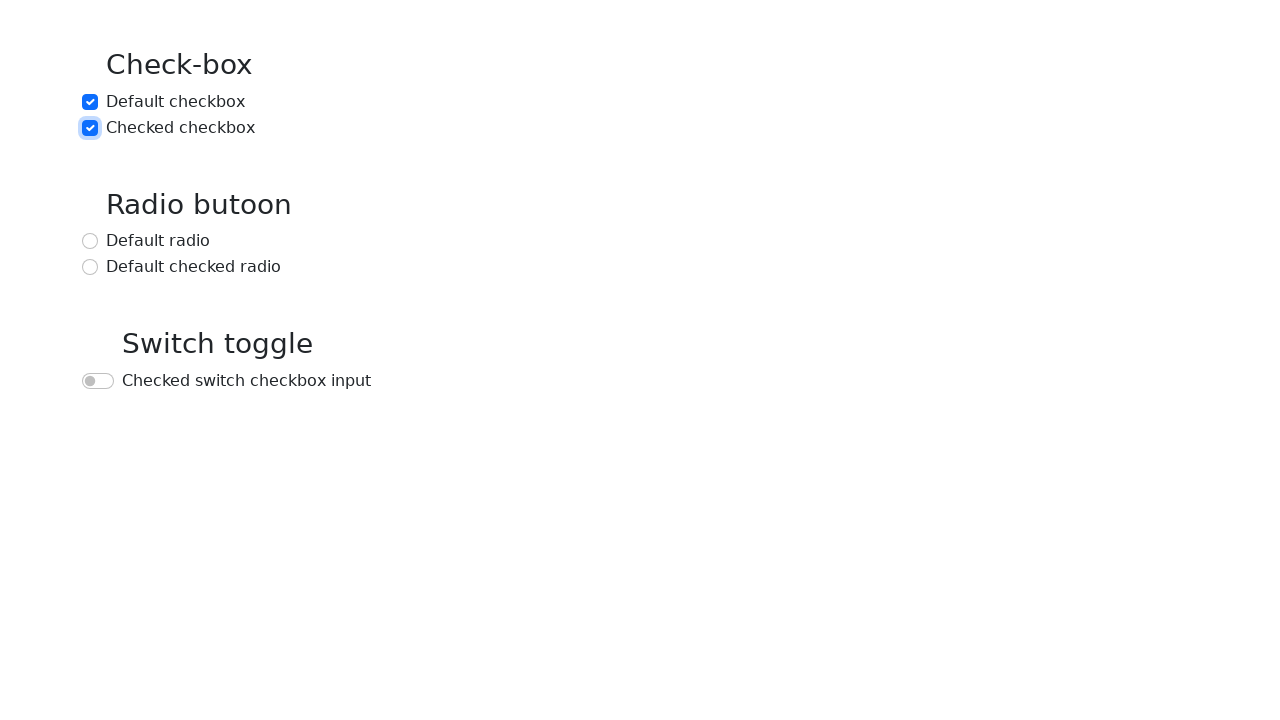

Clicked default radio button at (158, 241) on text=Default radio
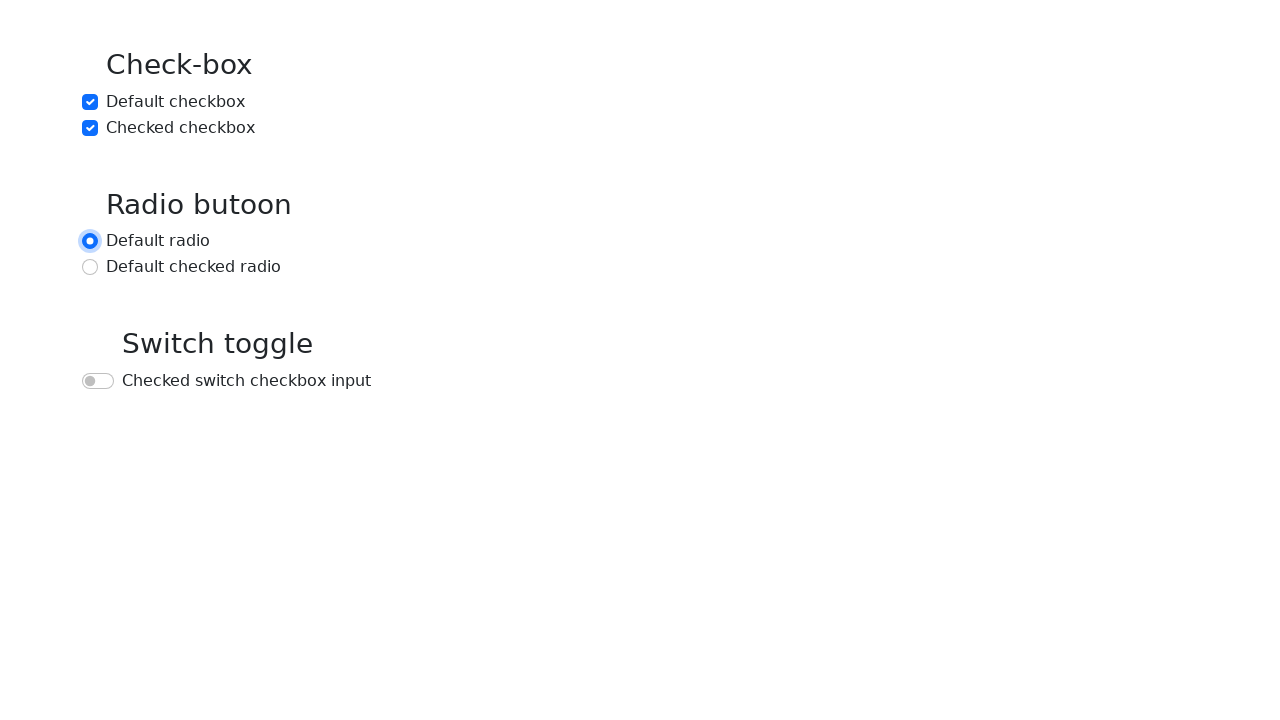

Clicked default checked radio button at (194, 267) on text=Default checked radio
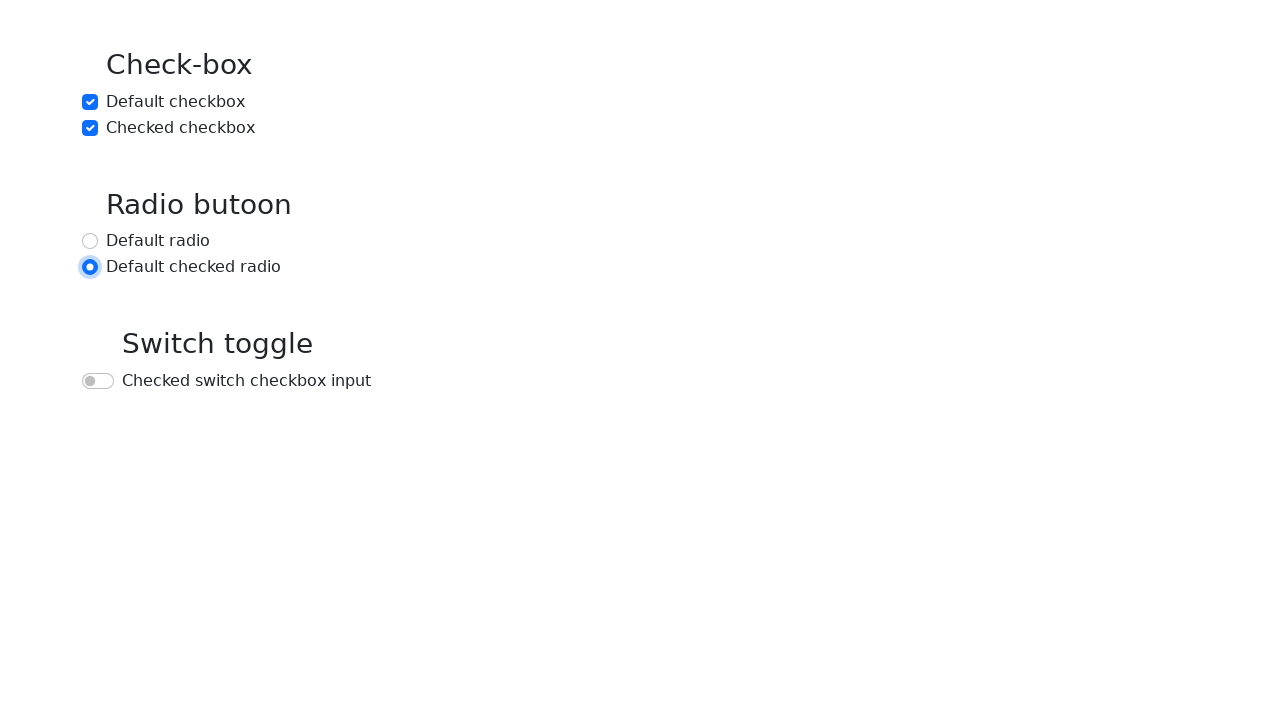

Clicked checked switch checkbox input at (246, 381) on text=Checked switch checkbox input
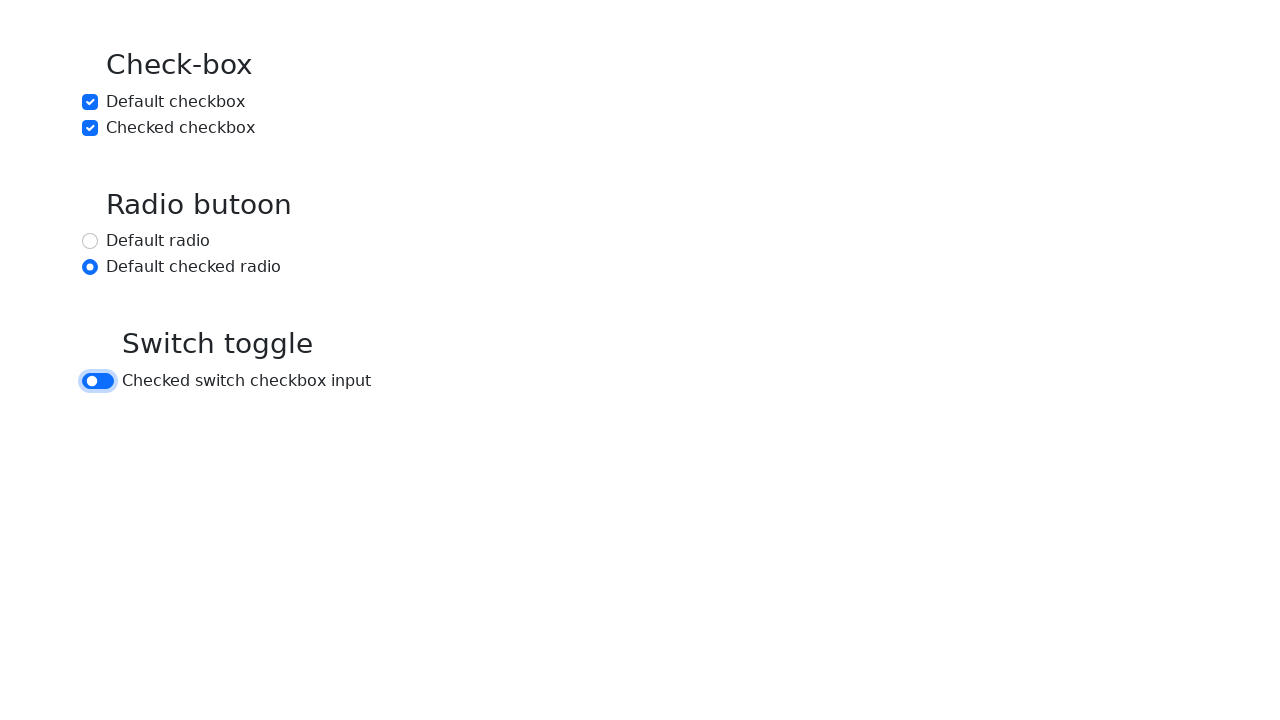

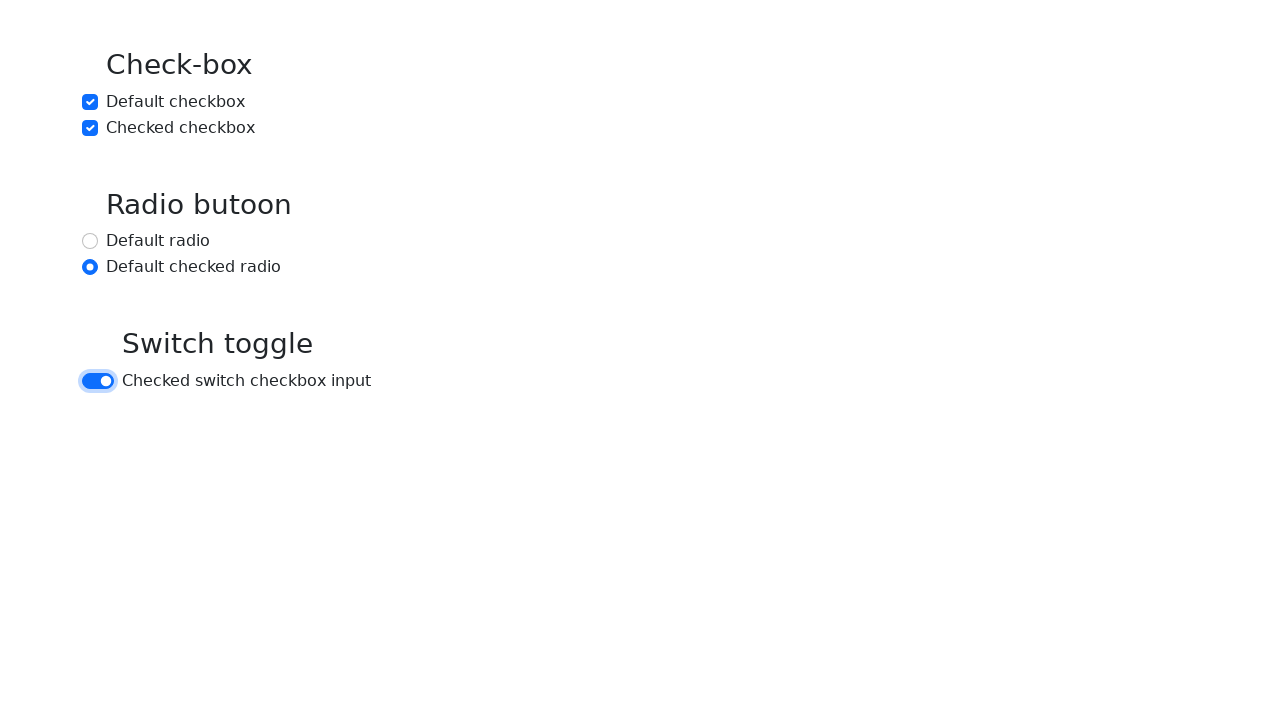